Verifies the page title of OrangeHRM demo site equals "OrangeHRM"

Starting URL: https://opensource-demo.orangehrmlive.com/

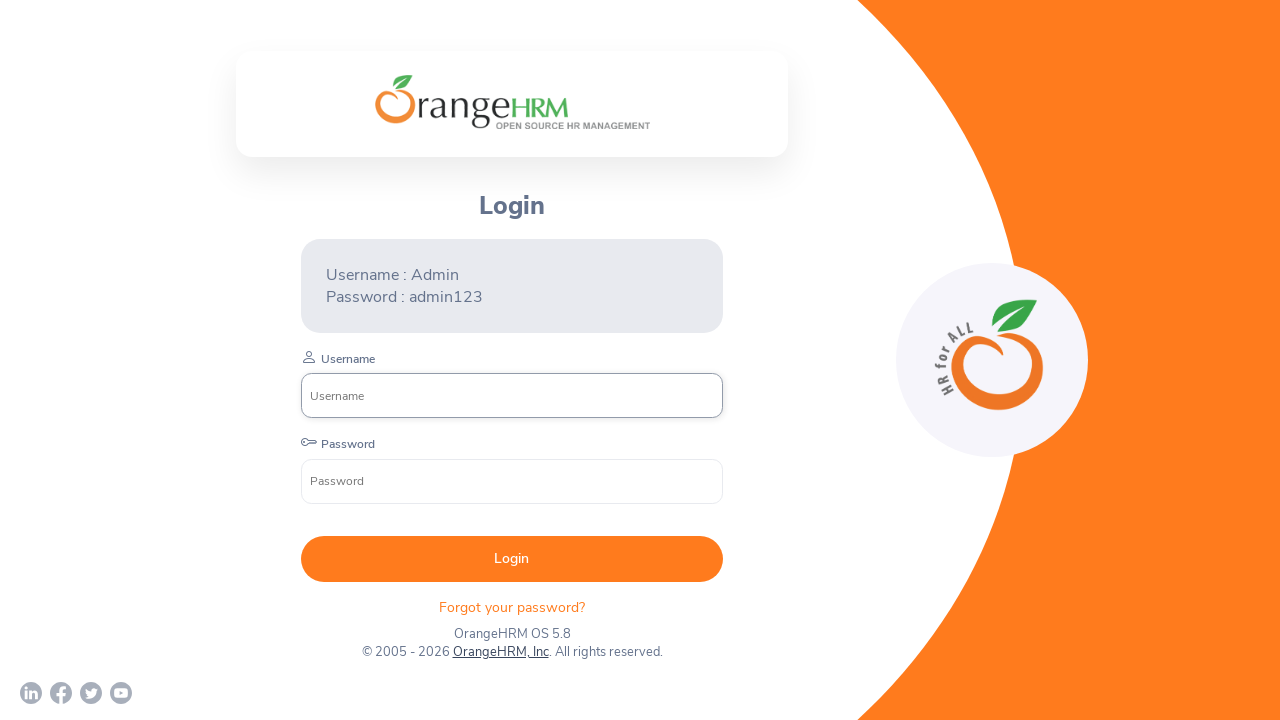

Navigated to OrangeHRM demo site
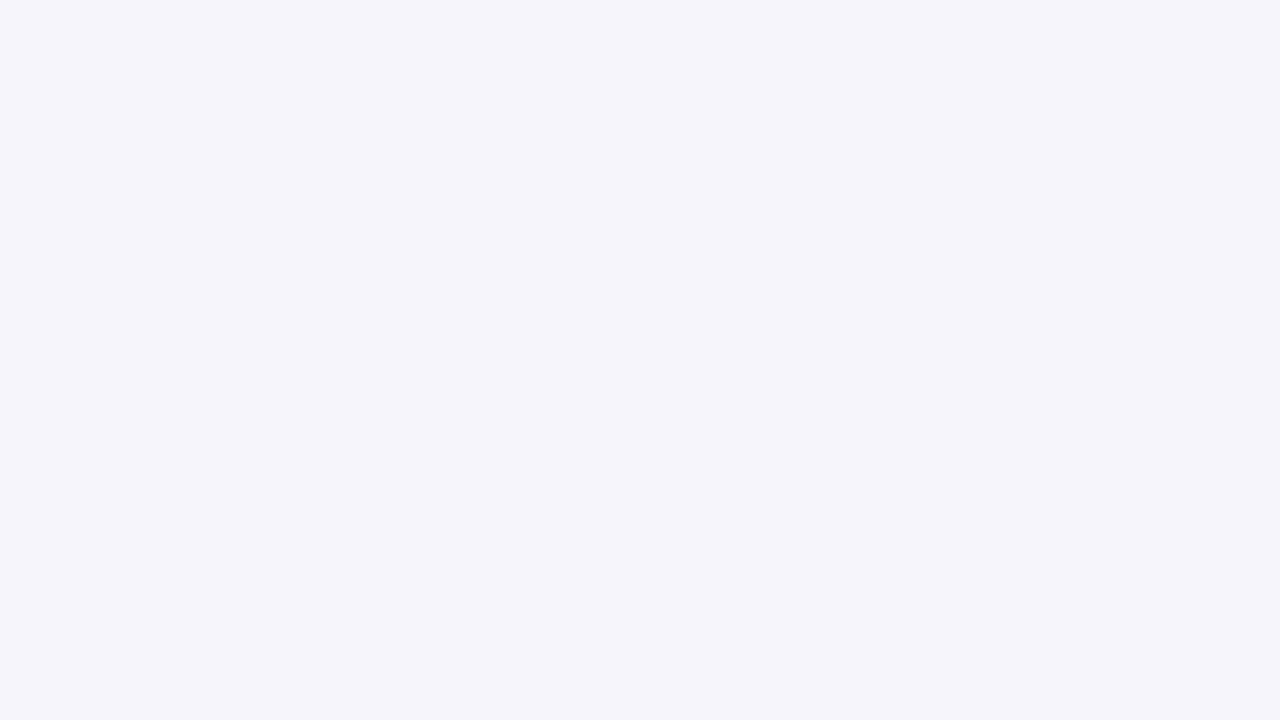

Verified page title equals 'OrangeHRM'
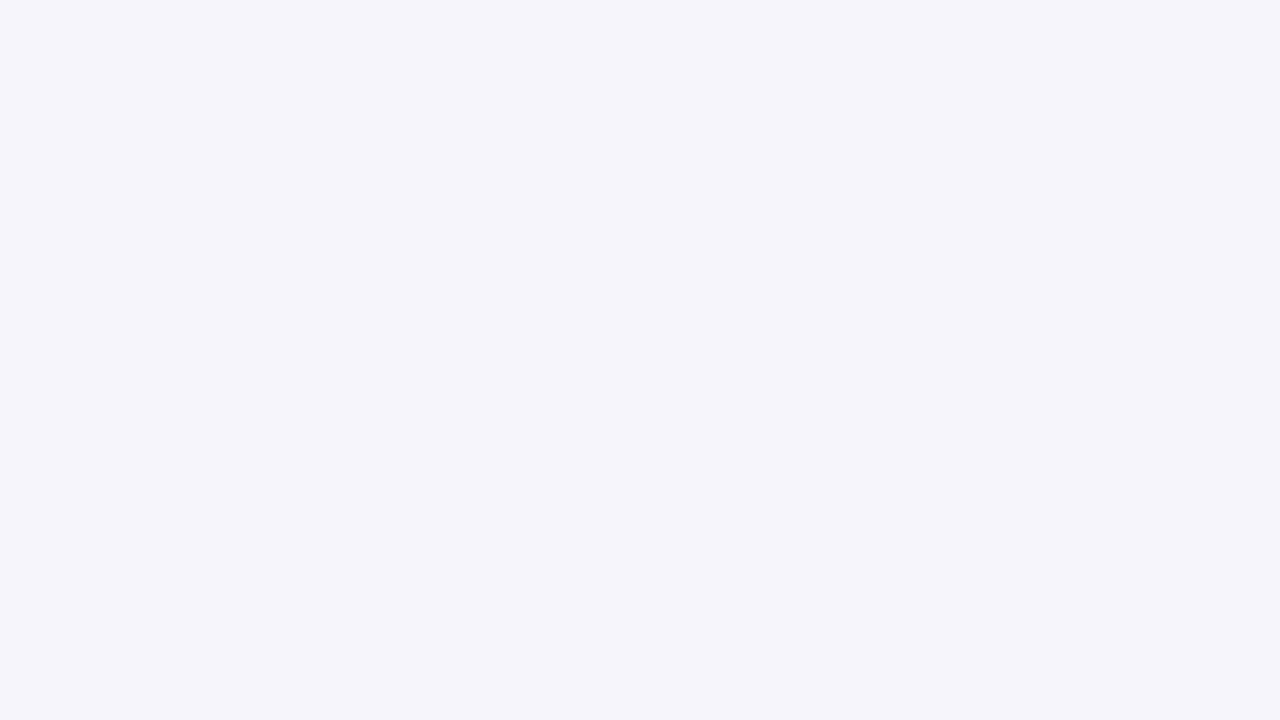

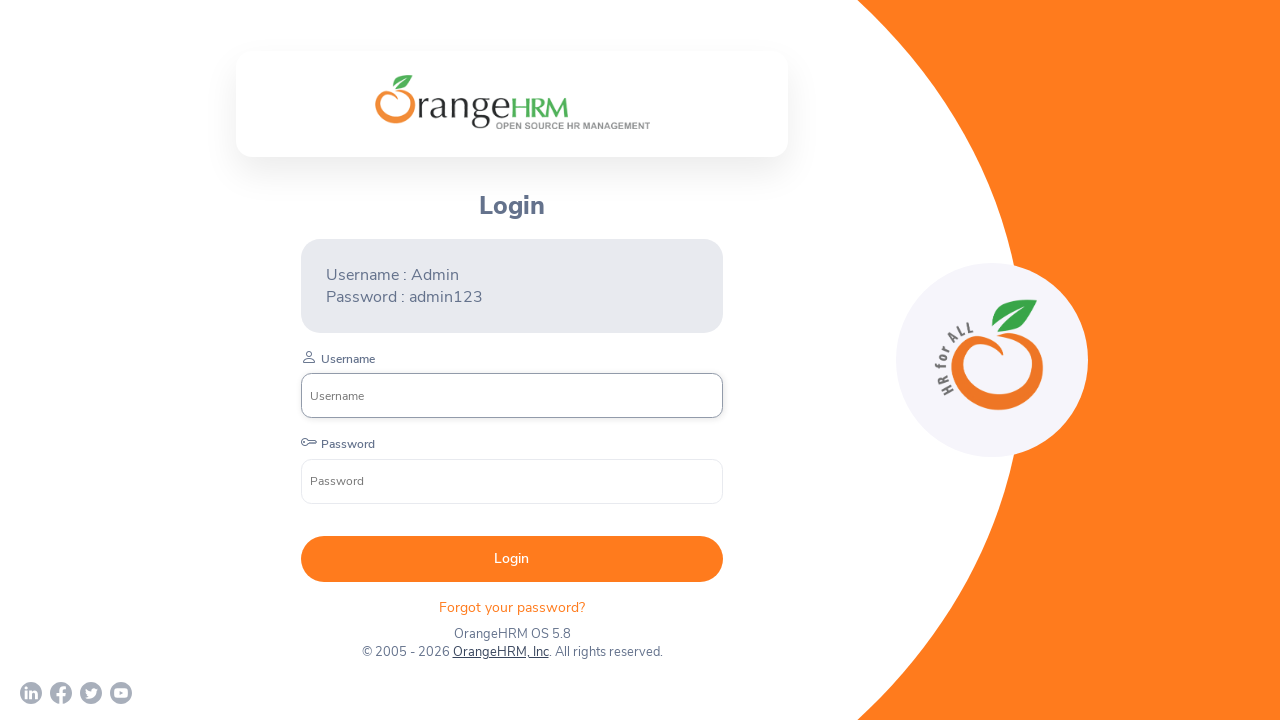